Tests browser back button navigation through filter states

Starting URL: https://demo.playwright.dev/todomvc

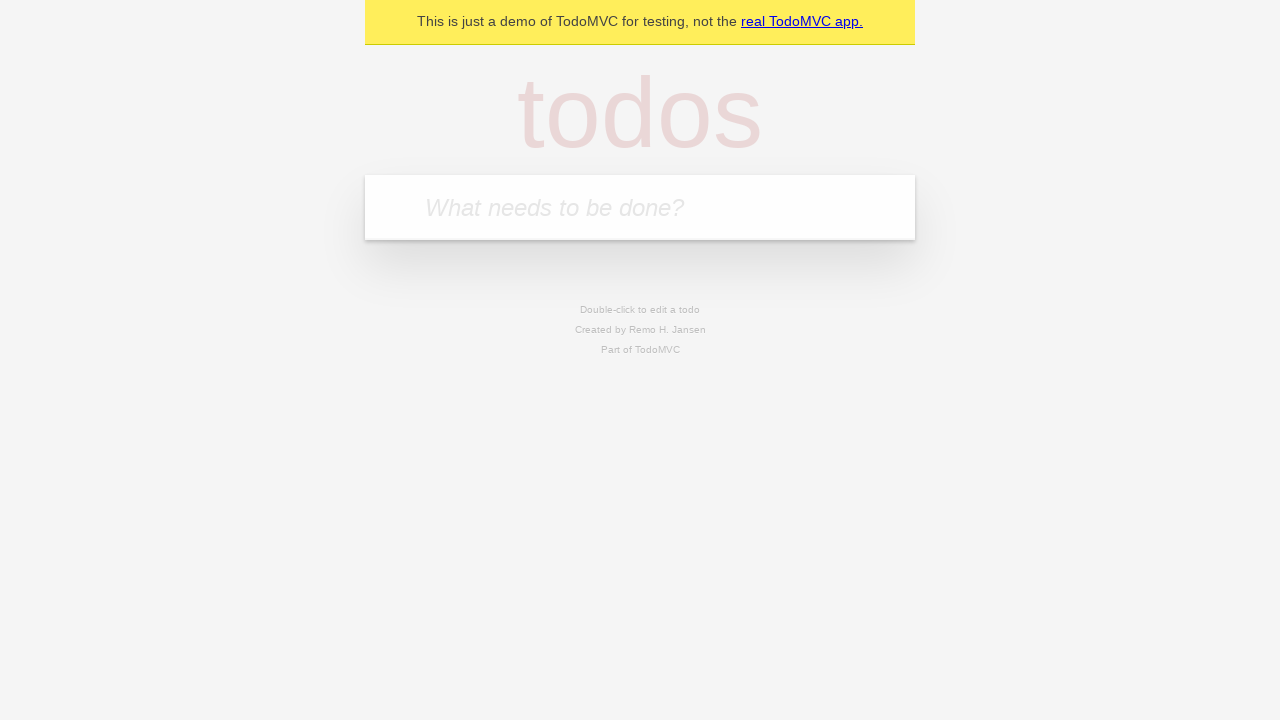

Filled first todo input with 'buy some cheese' on internal:attr=[placeholder="What needs to be done?"i]
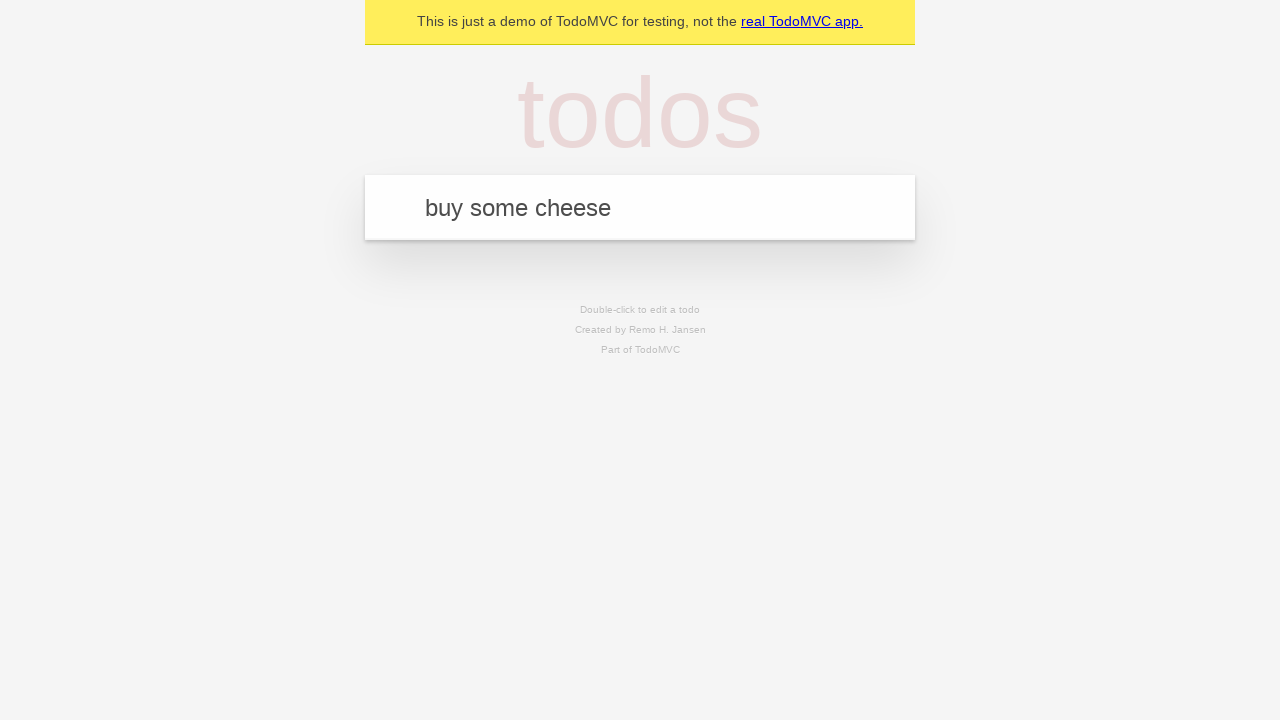

Pressed Enter to add first todo on internal:attr=[placeholder="What needs to be done?"i]
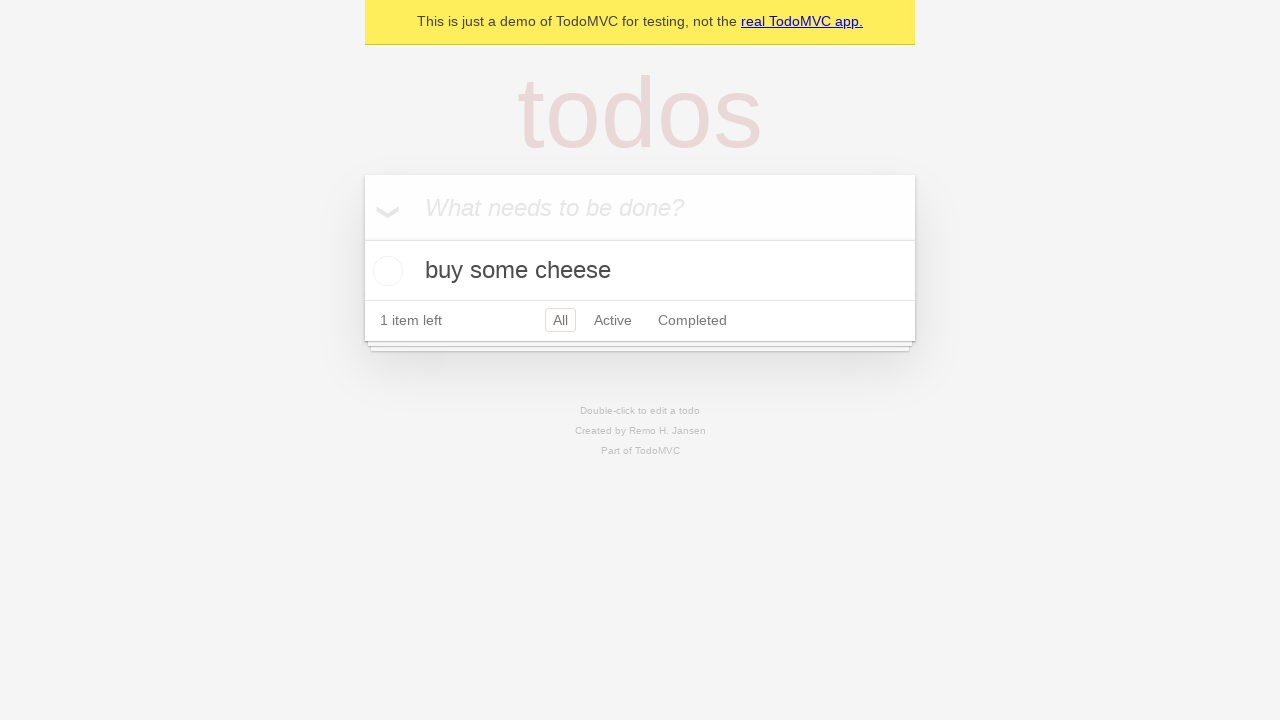

Filled second todo input with 'feed the cat' on internal:attr=[placeholder="What needs to be done?"i]
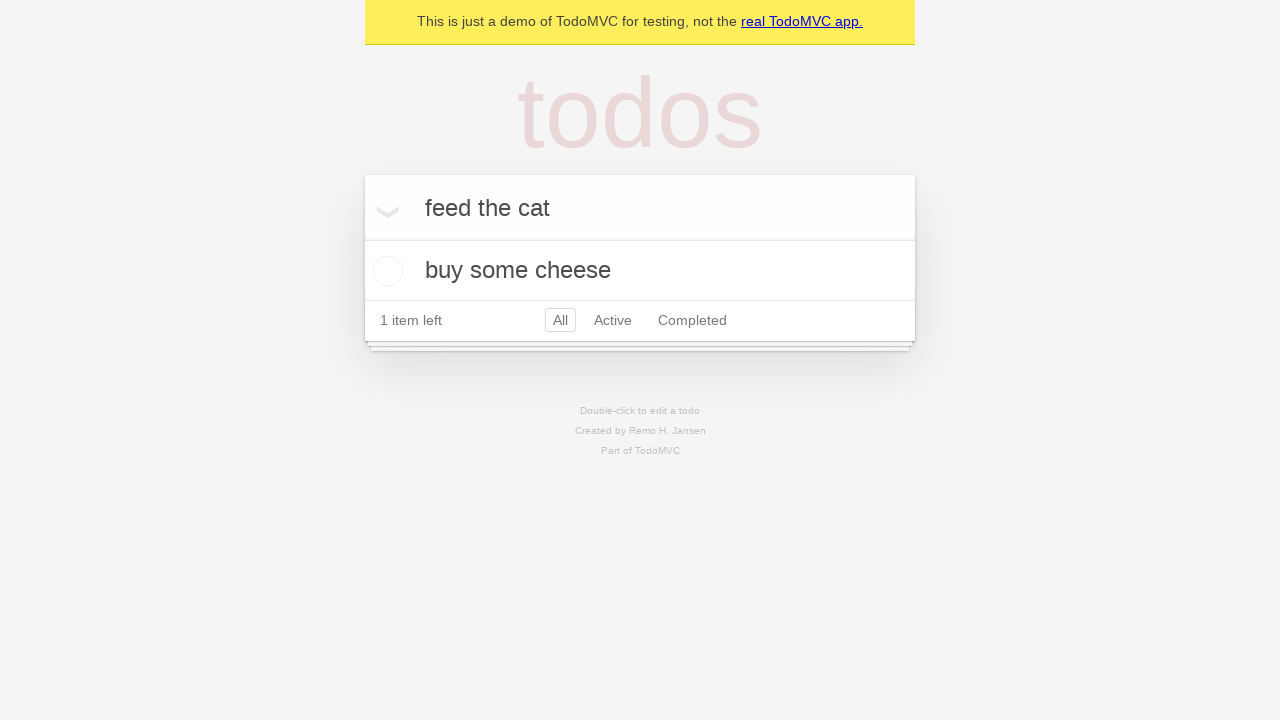

Pressed Enter to add second todo on internal:attr=[placeholder="What needs to be done?"i]
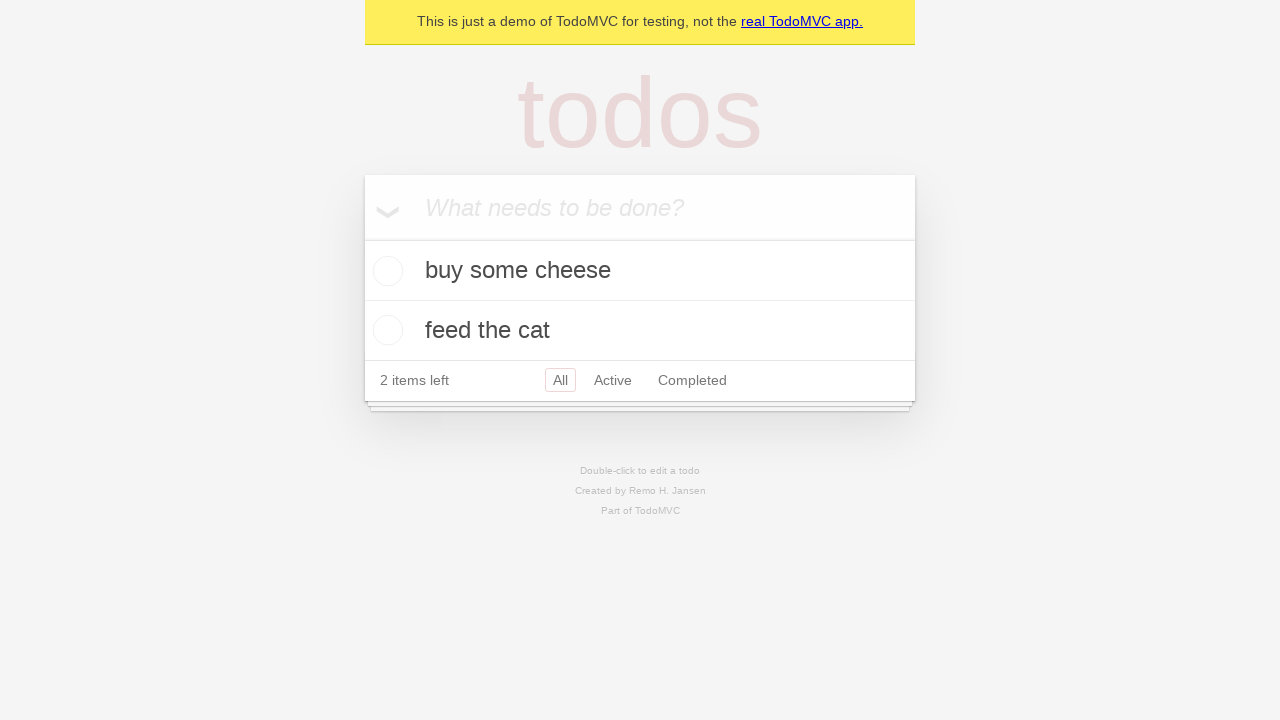

Filled third todo input with 'book a doctors appointment' on internal:attr=[placeholder="What needs to be done?"i]
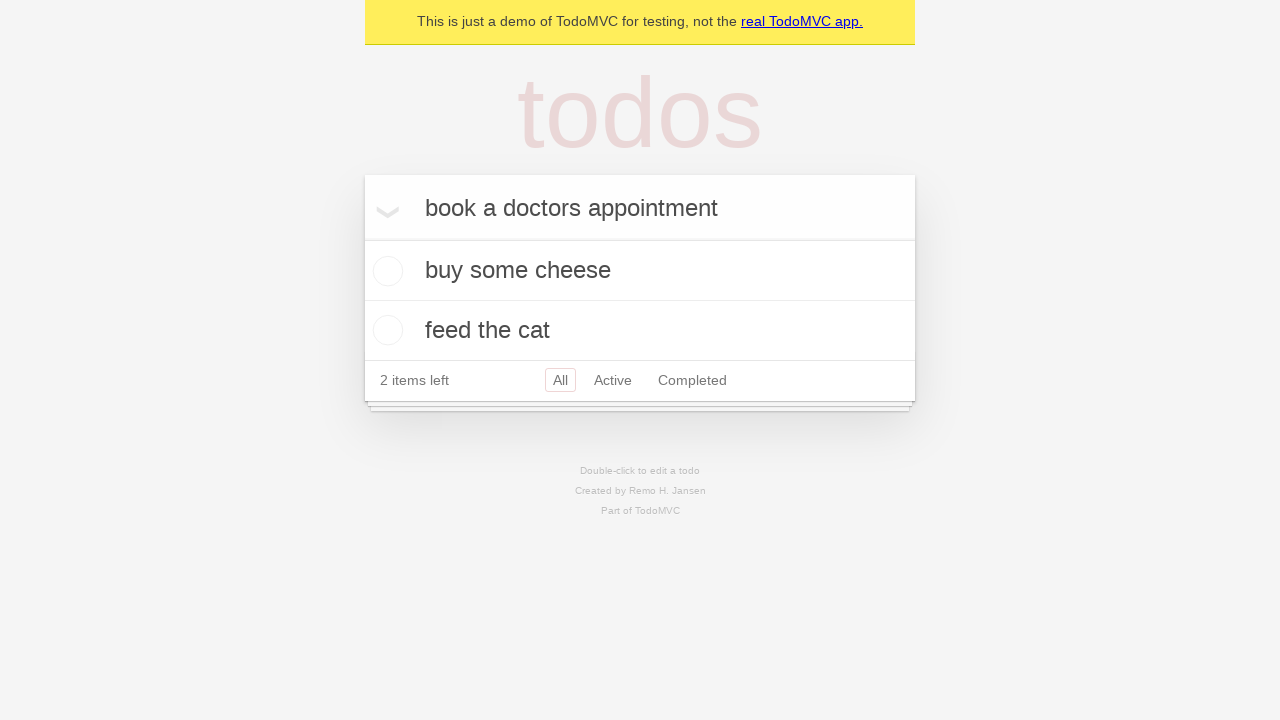

Pressed Enter to add third todo on internal:attr=[placeholder="What needs to be done?"i]
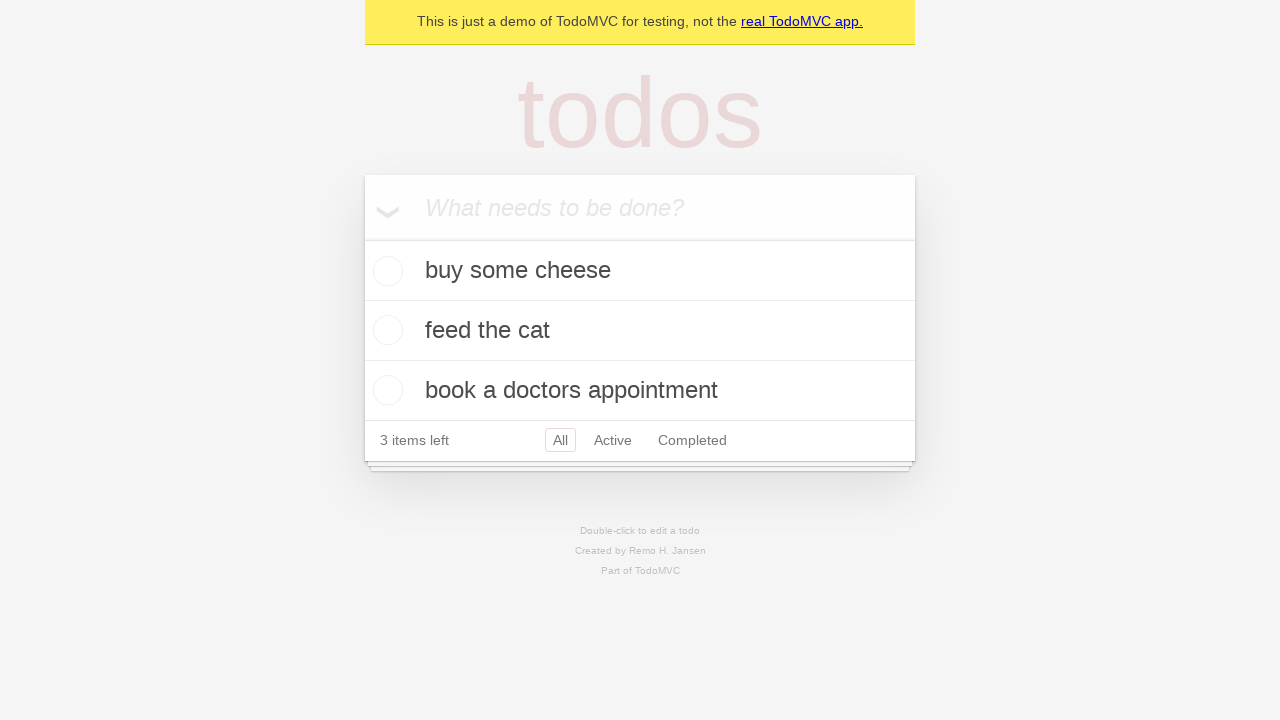

Waited for all three todos to appear
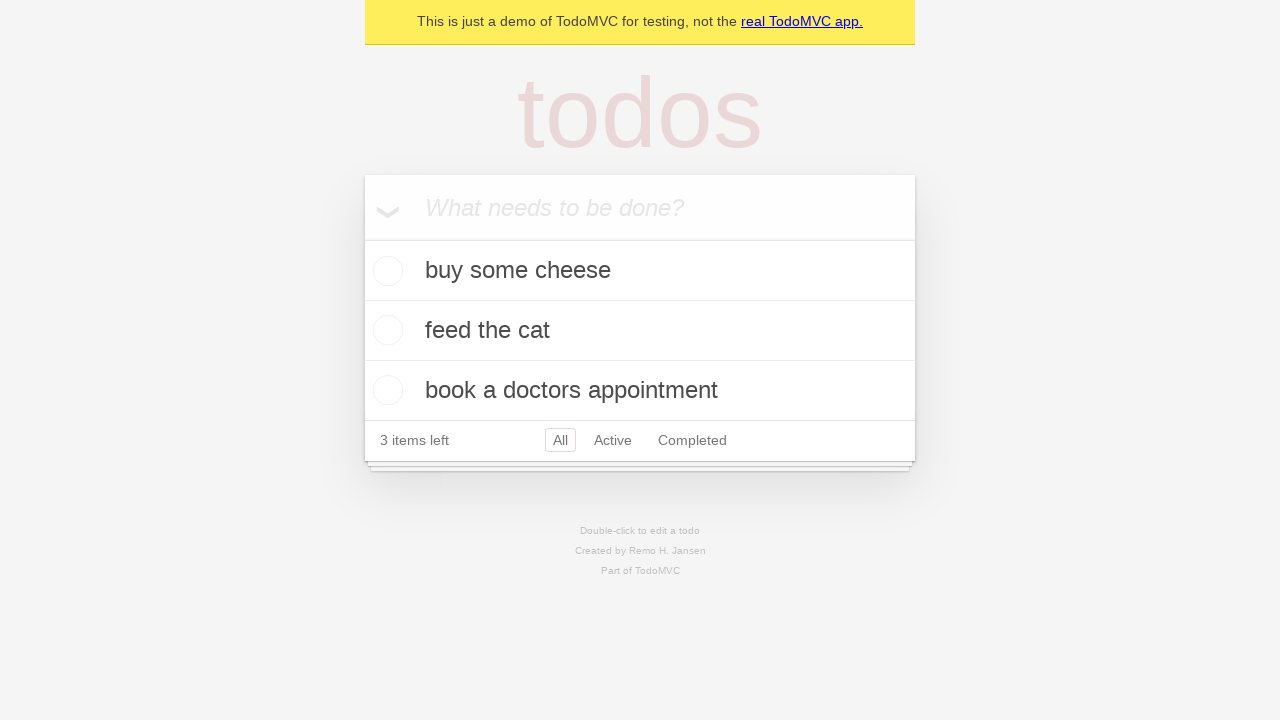

Checked the second todo 'feed the cat' at (385, 330) on [data-testid='todo-item'] >> nth=1 >> internal:role=checkbox
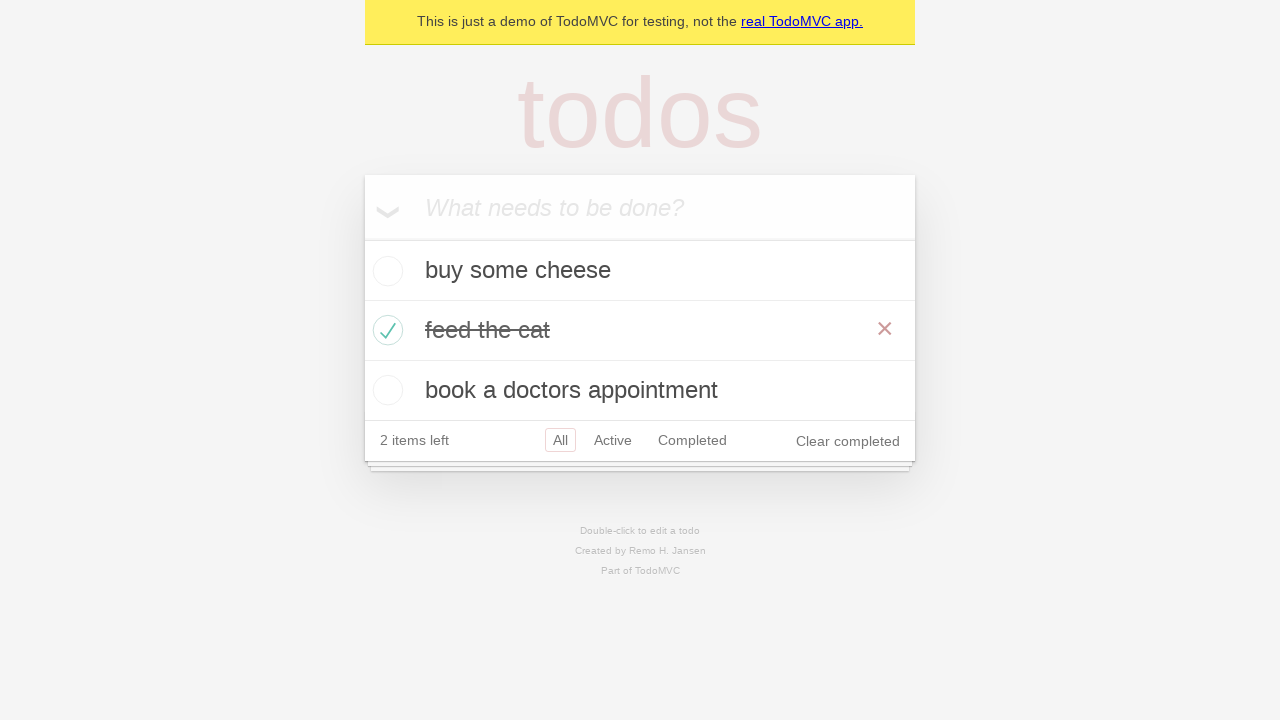

Clicked 'All' filter link at (560, 440) on internal:role=link[name="All"i]
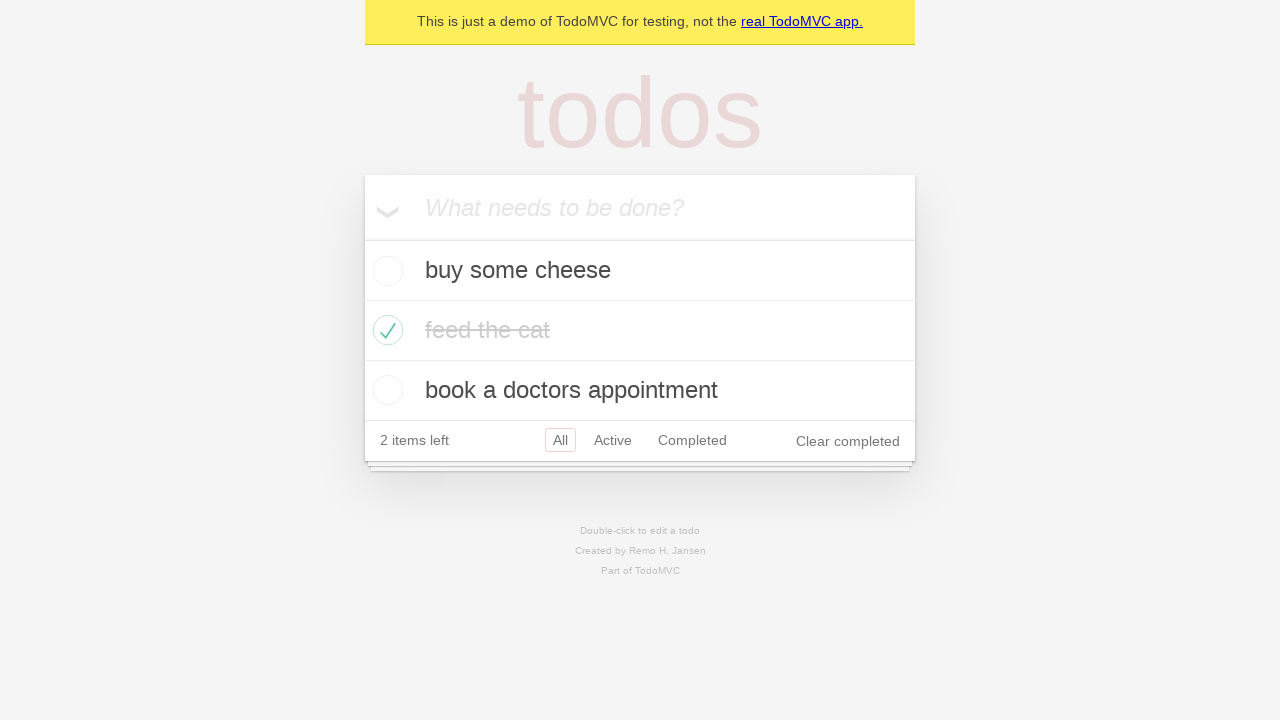

Clicked 'Active' filter link at (613, 440) on internal:role=link[name="Active"i]
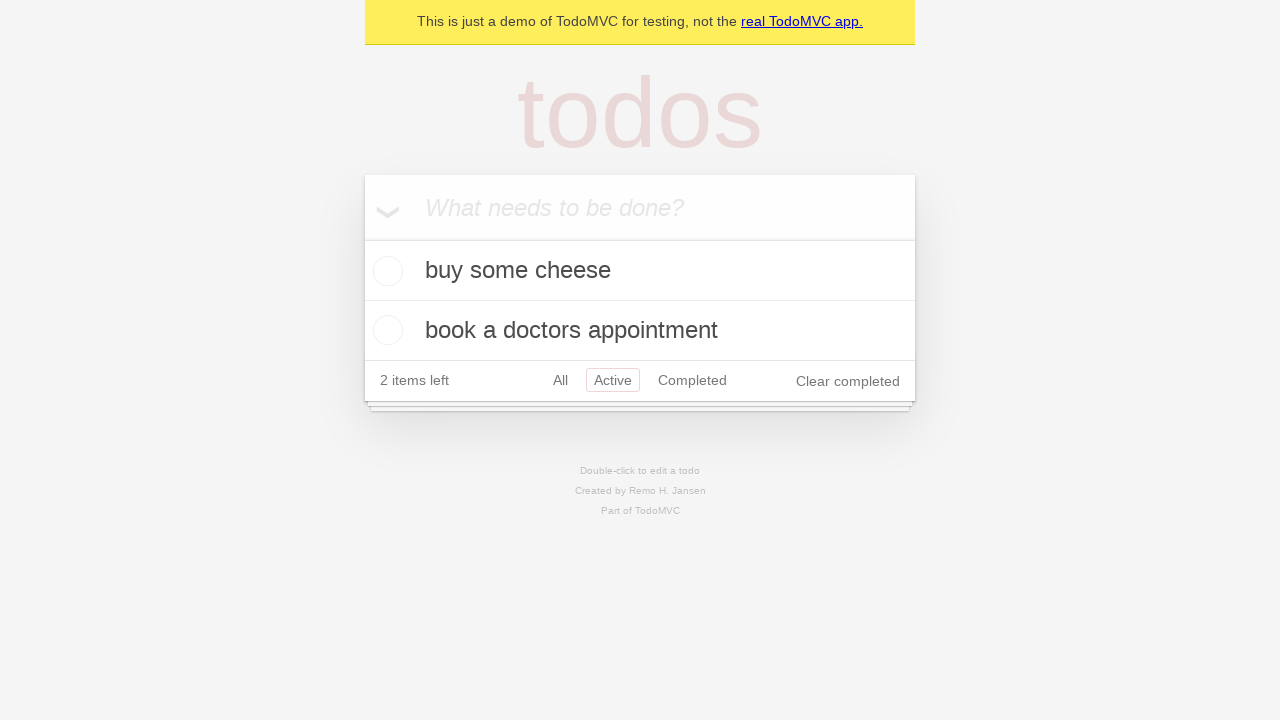

Clicked 'Completed' filter link at (692, 380) on internal:role=link[name="Completed"i]
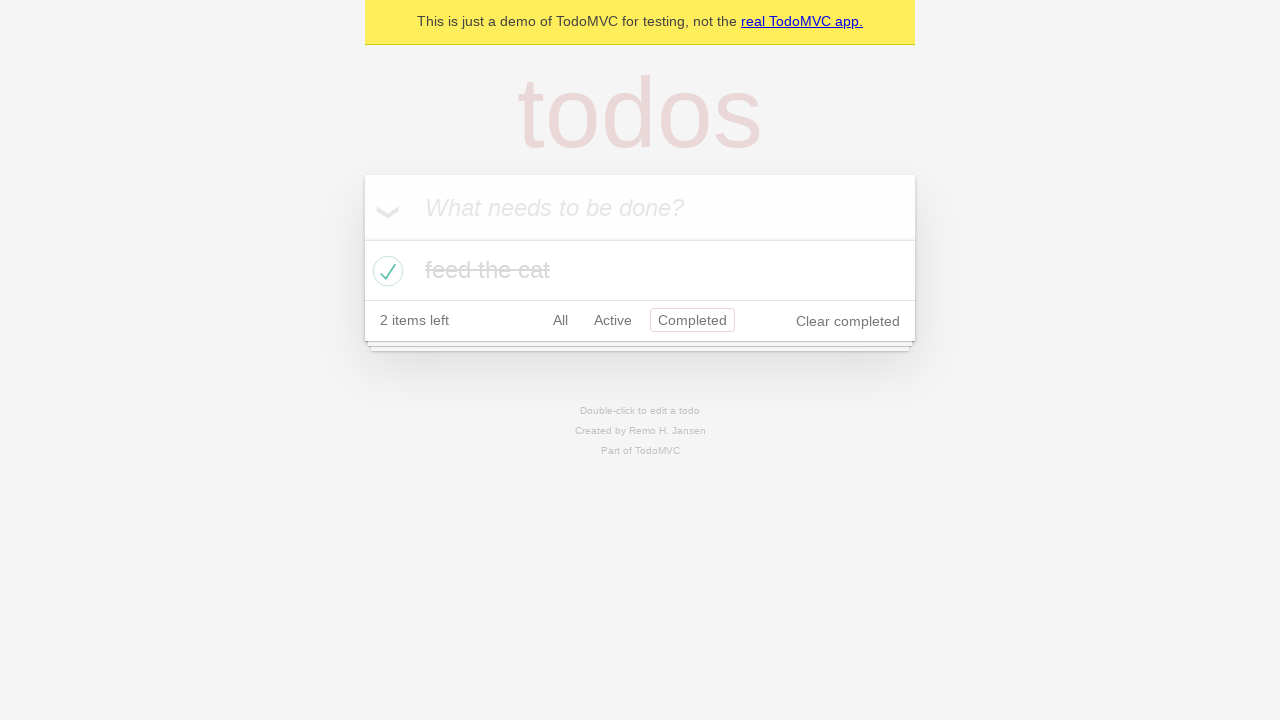

Navigated back using browser back button to 'Active' filter
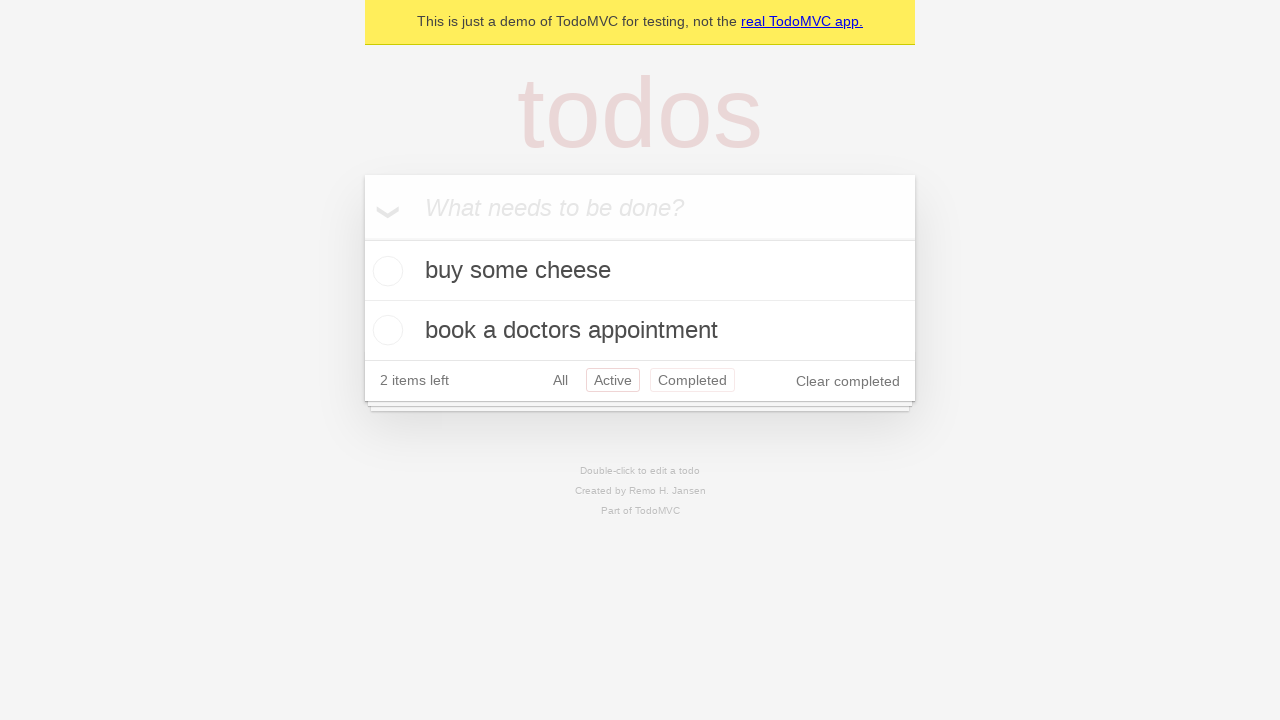

Navigated back using browser back button to 'All' filter
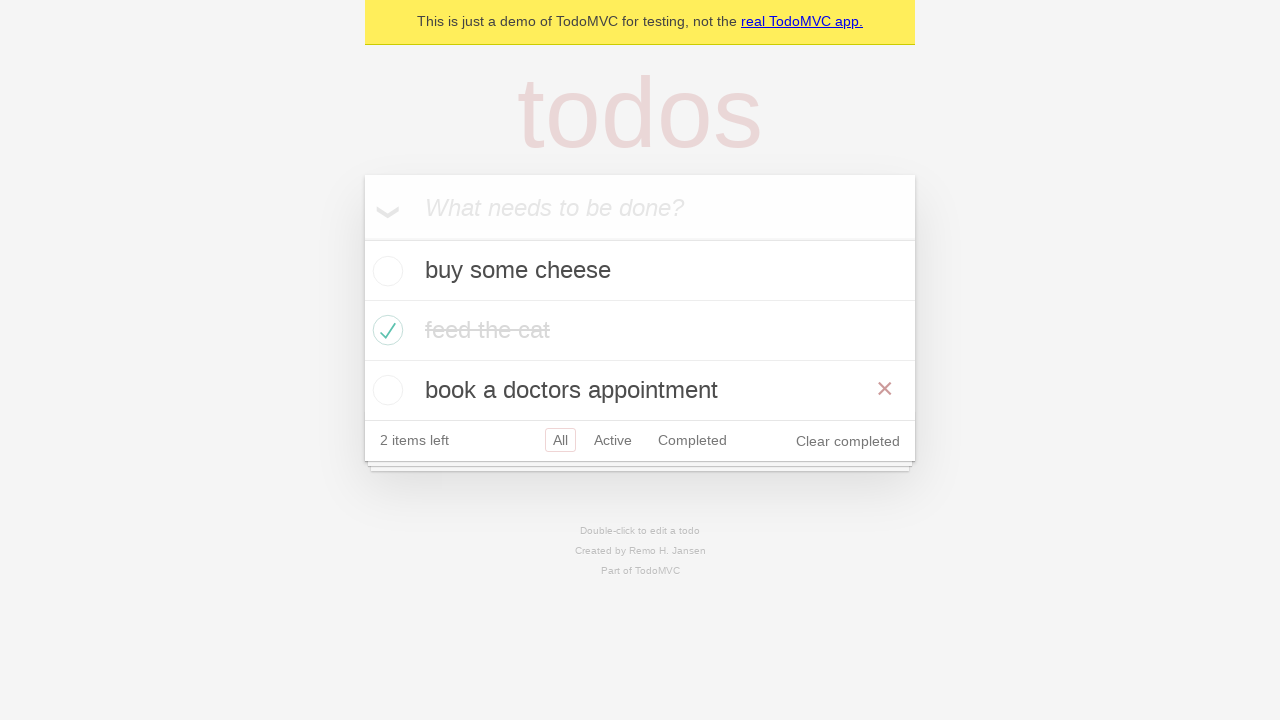

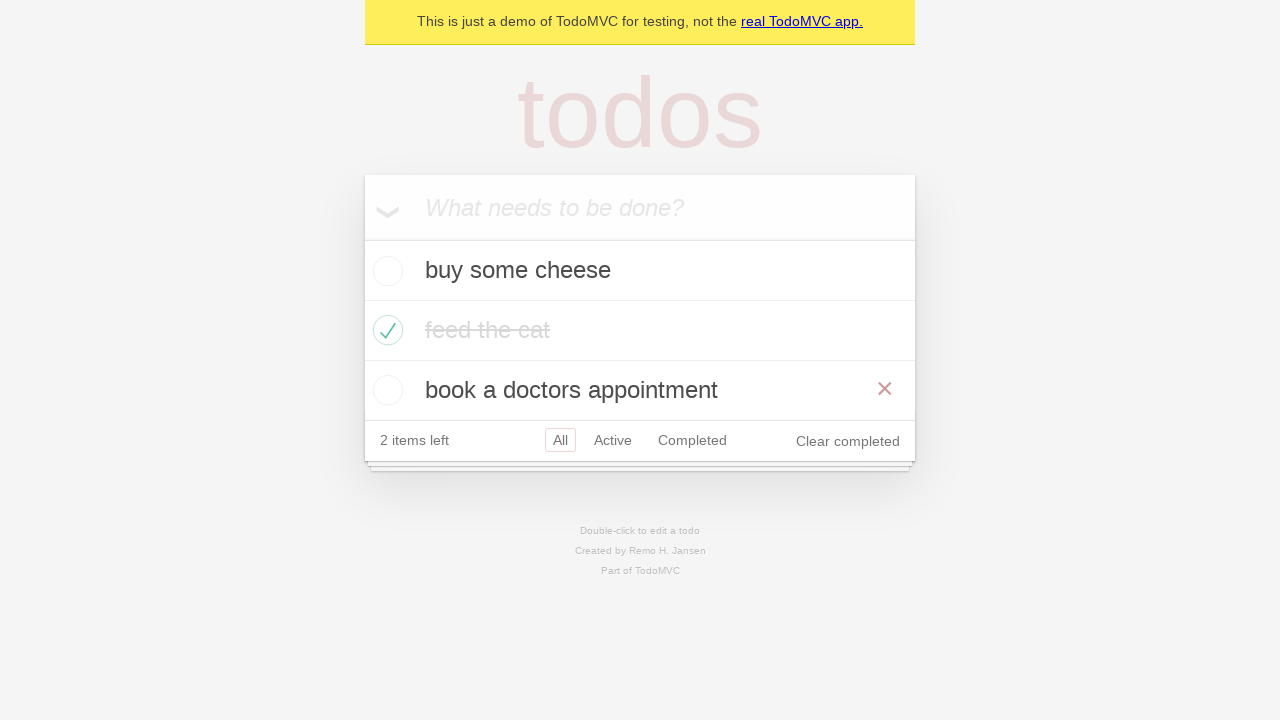